Tests tooltip functionality by hovering over an element inside an iframe and verifying tooltip content appears

Starting URL: https://jqueryui.com/tooltip/

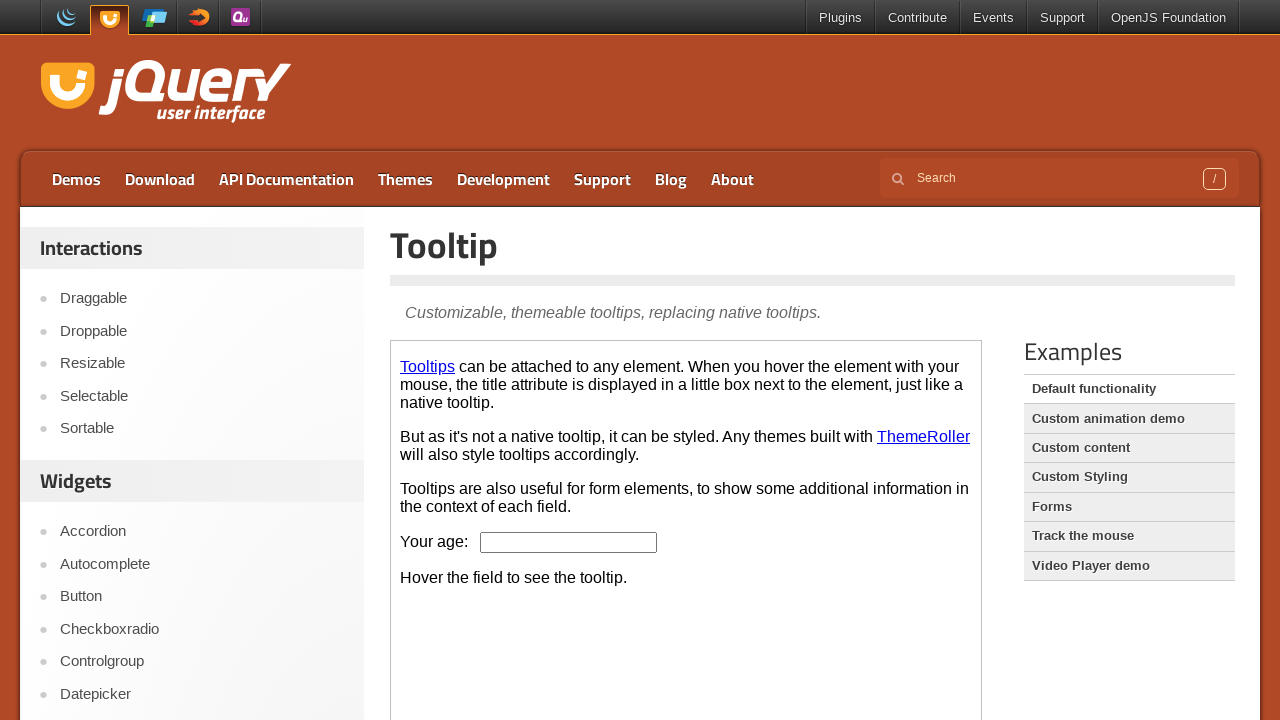

Located the demo iframe
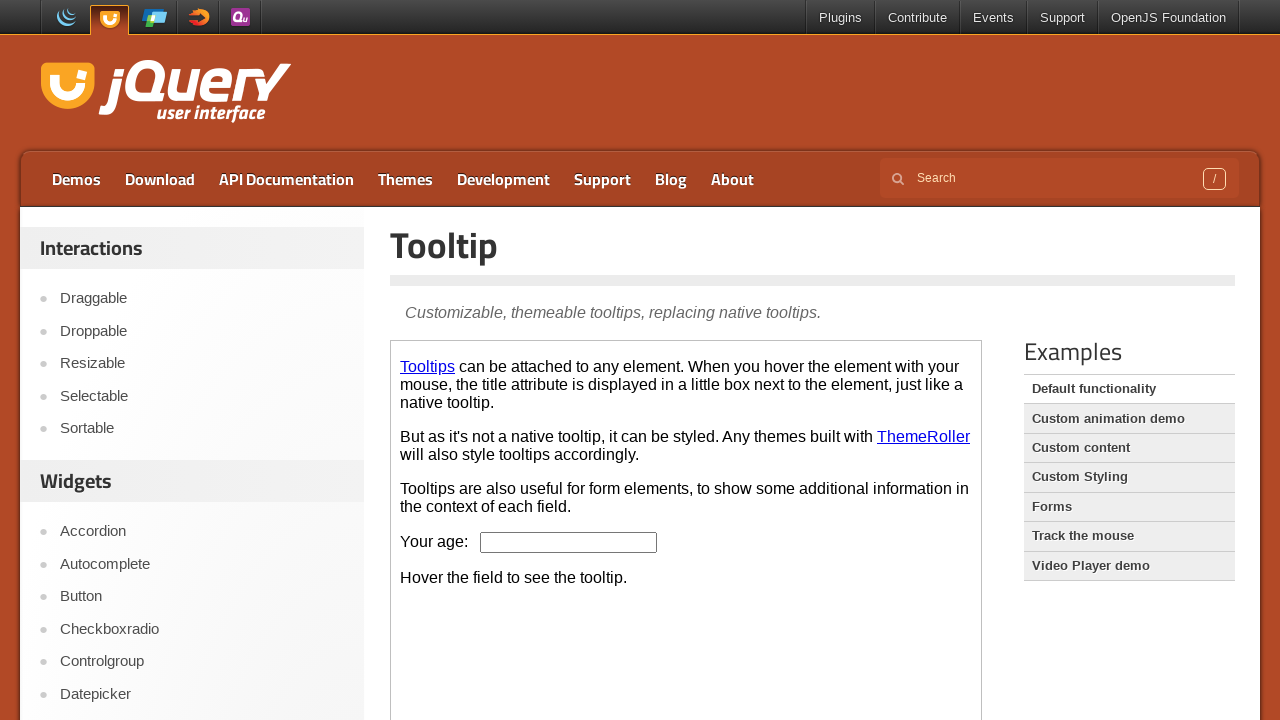

Located the age input box element
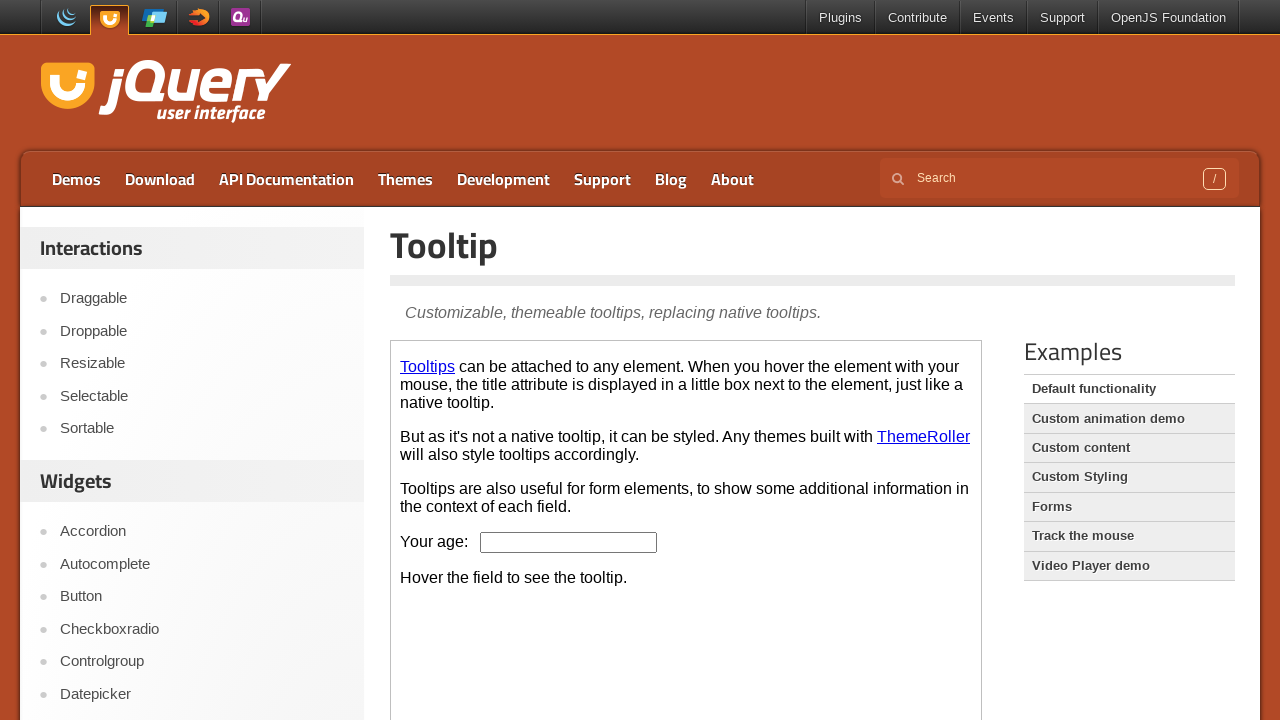

Located the tooltip content element
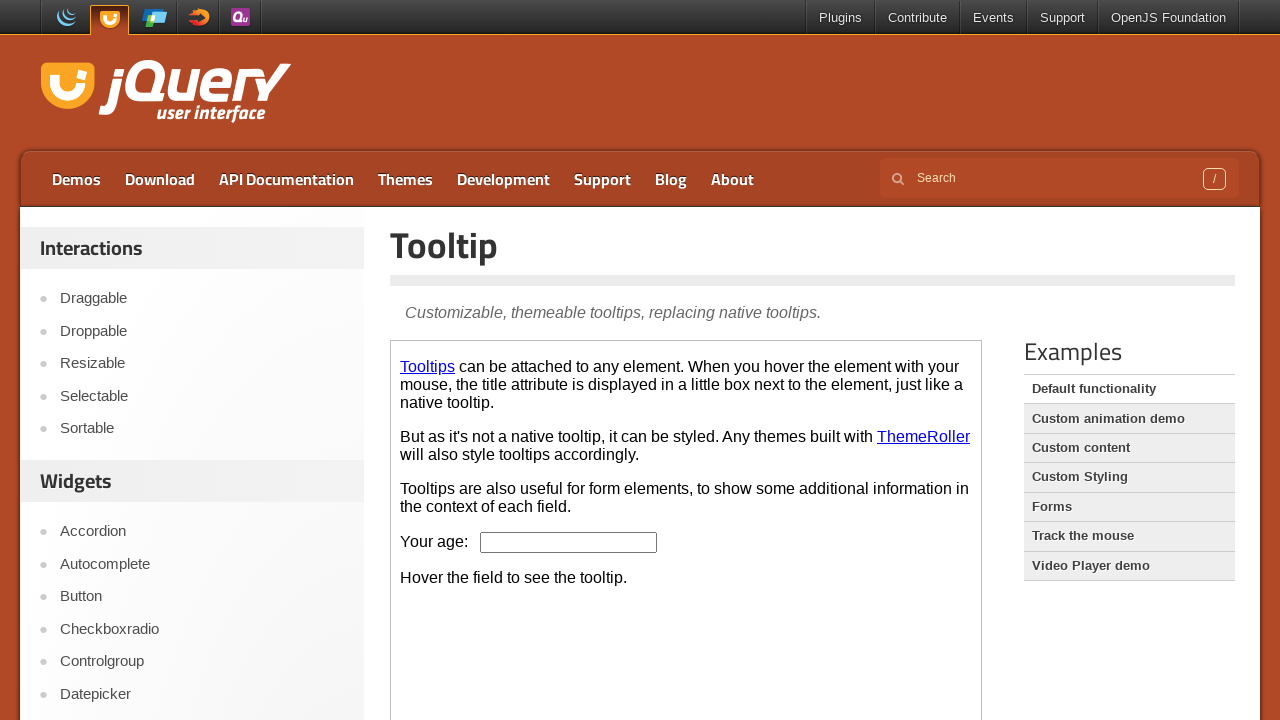

Hovered over age input box to trigger tooltip at (569, 542) on .demo-frame >> internal:control=enter-frame >> #age
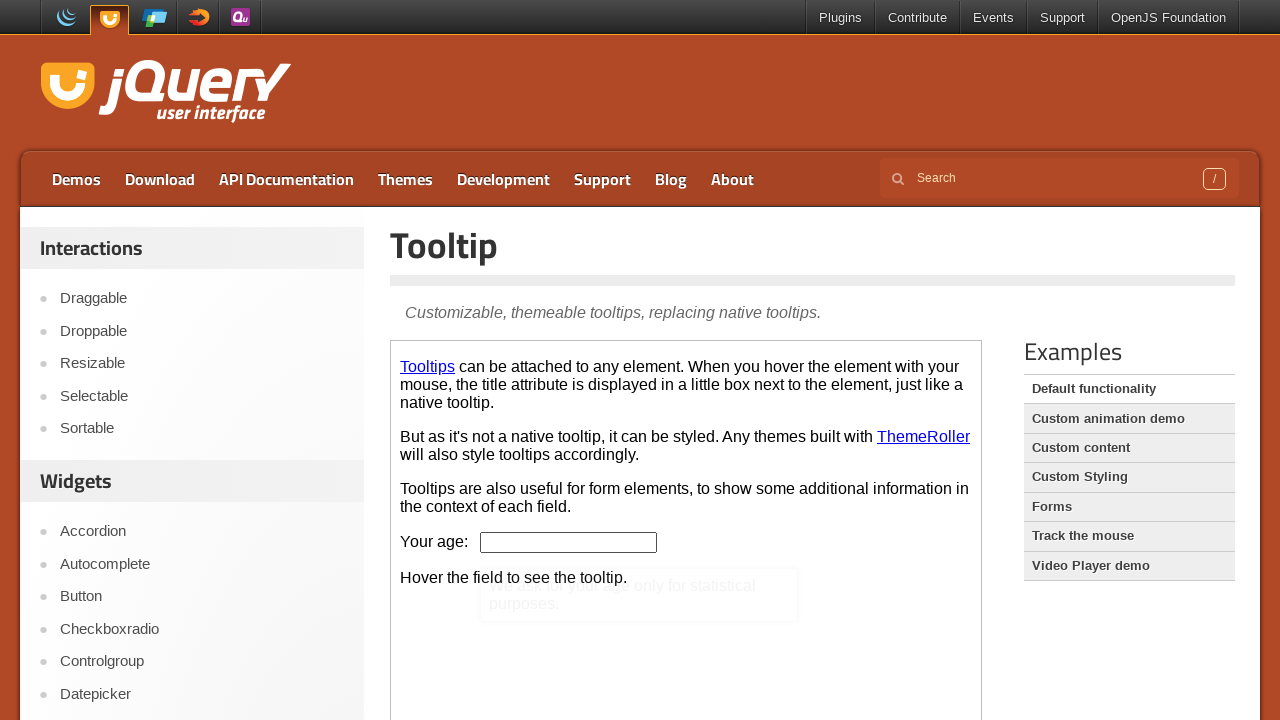

Retrieved tooltip text content
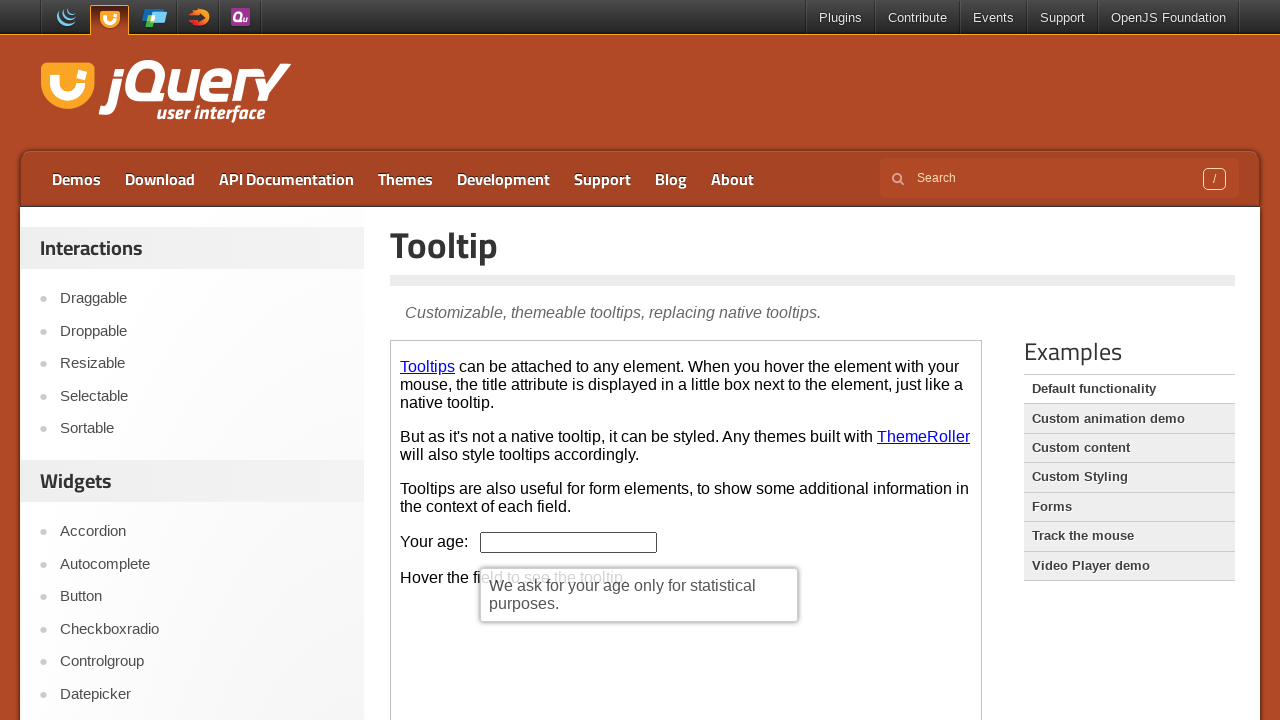

Printed tooltip text: We ask for your age only for statistical purposes.
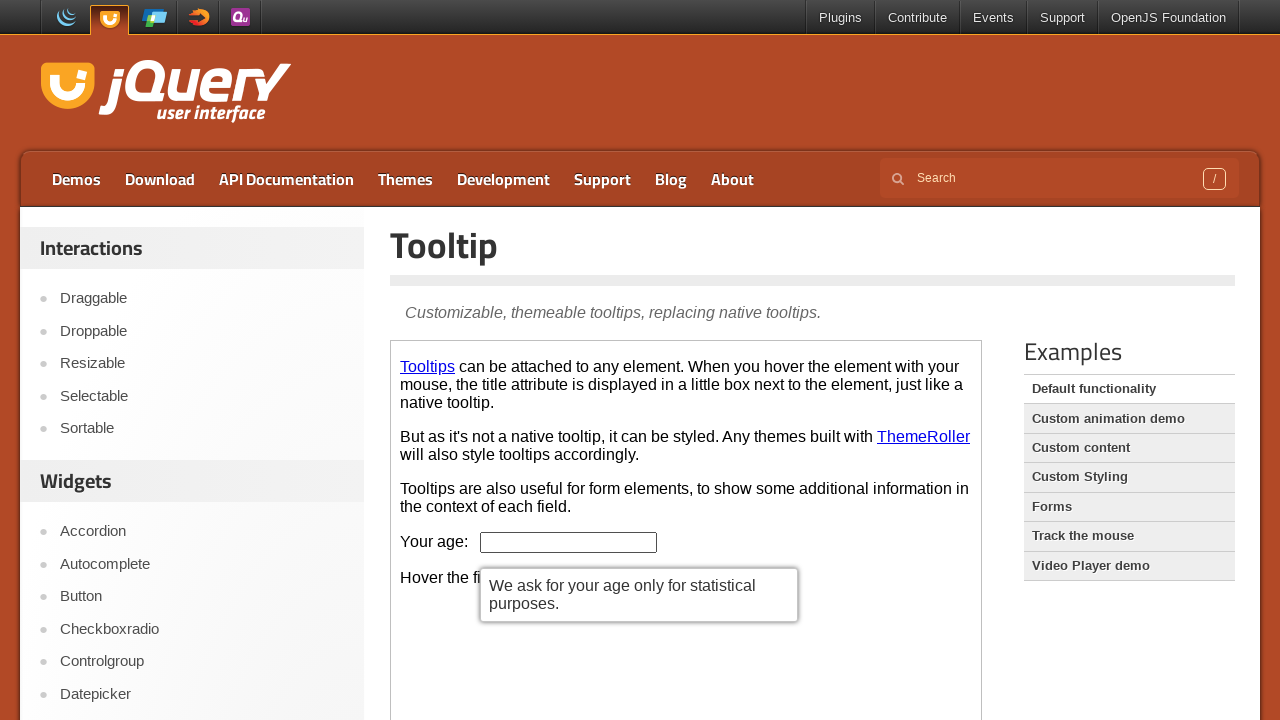

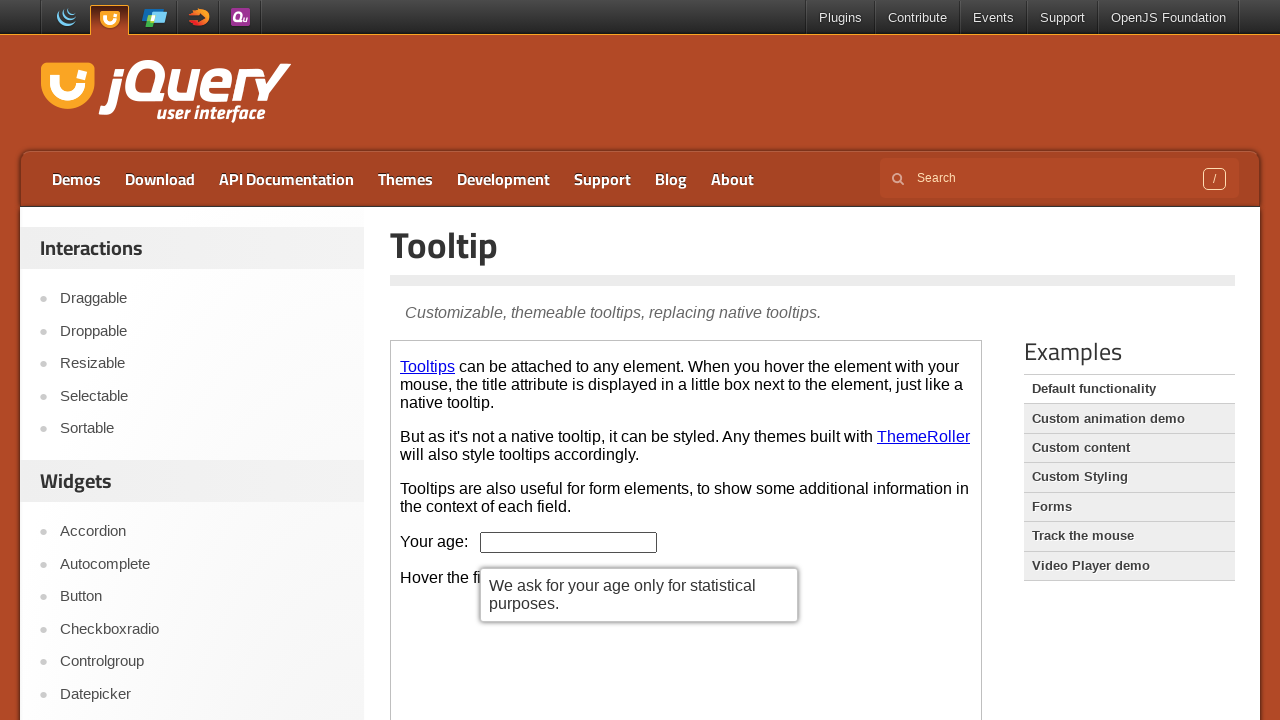